Tests dropdown selection by iterating through options and selecting "Java" from the course dropdown

Starting URL: https://www.hyrtutorials.com/p/html-dropdown-elements-practice.html

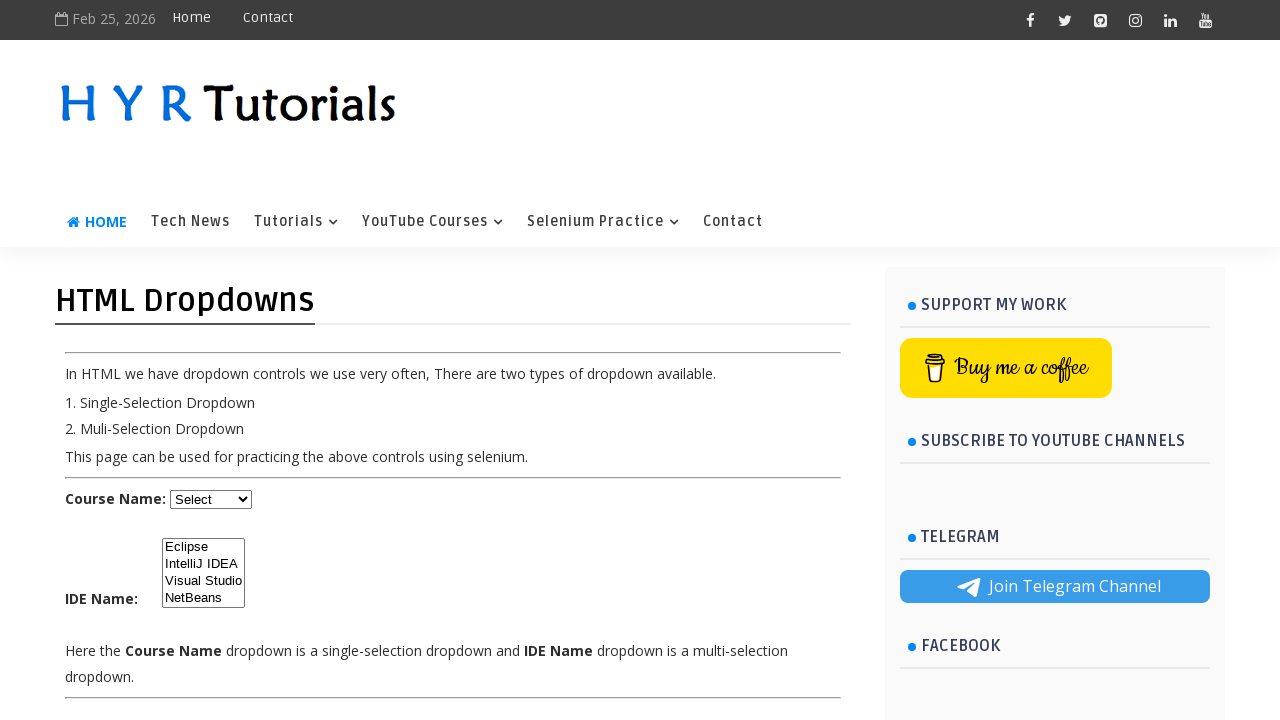

Navigated to HTML dropdown elements practice page
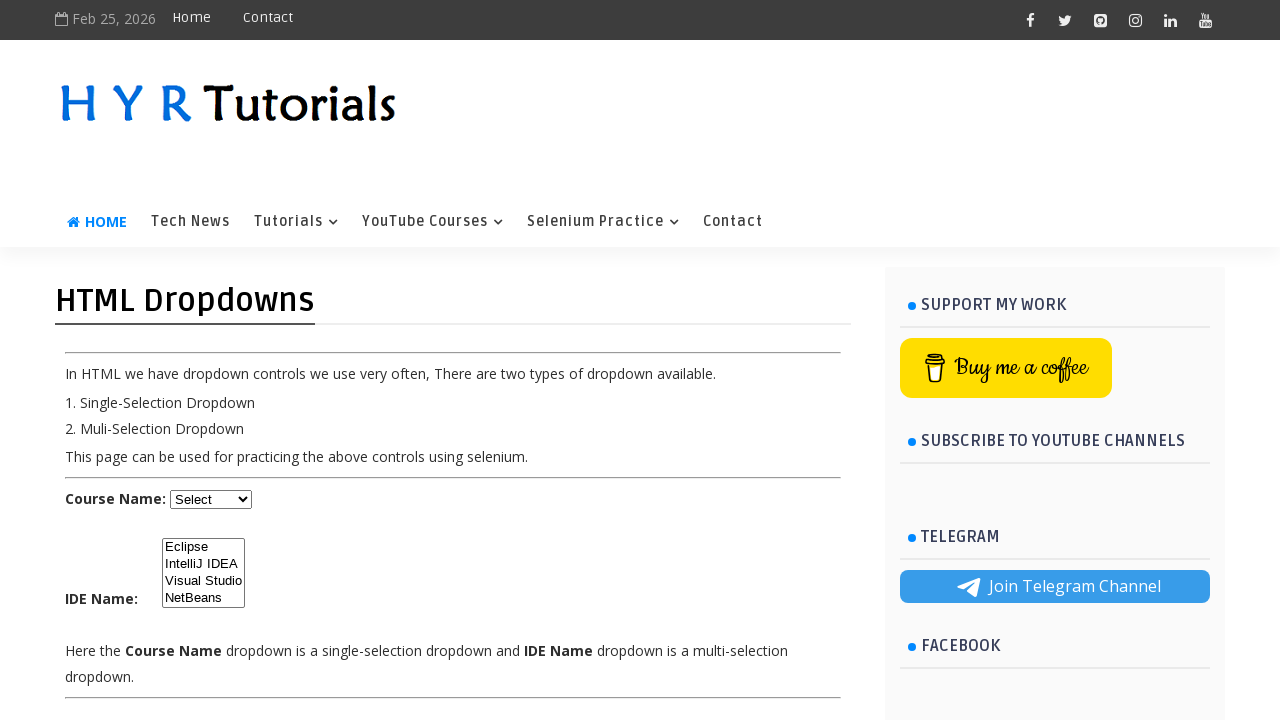

Selected 'Java' from the course dropdown on #course
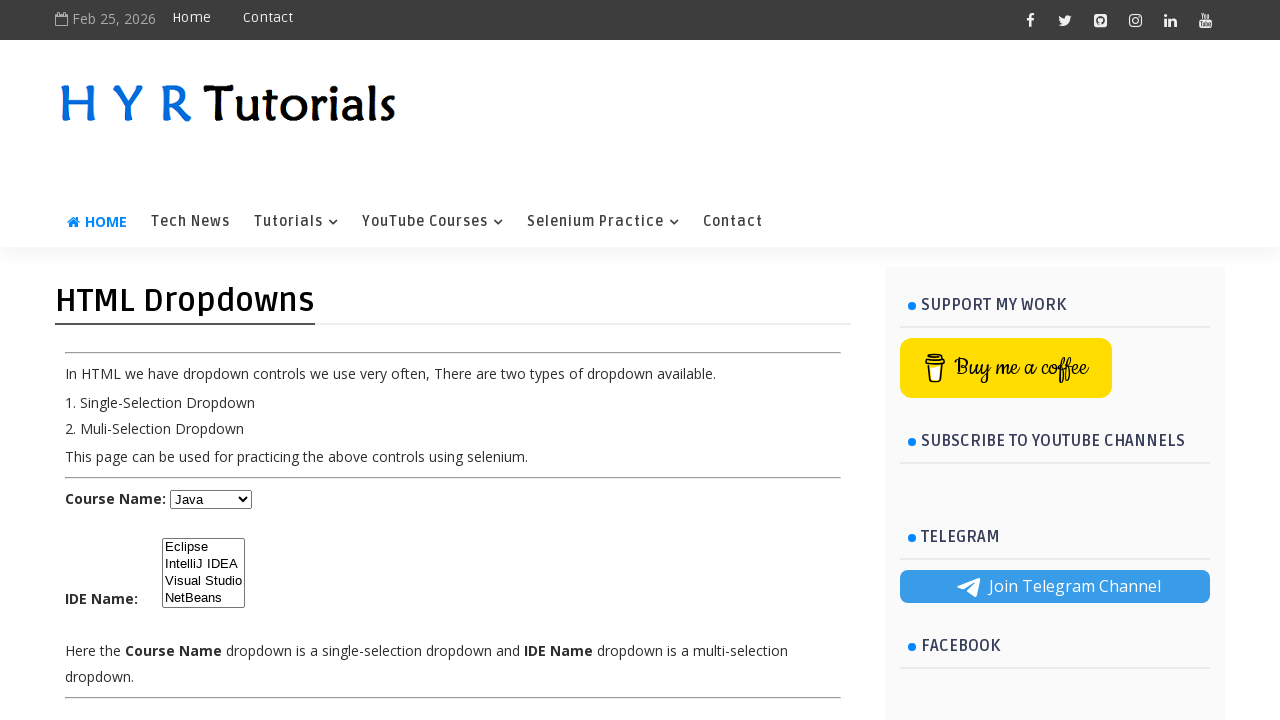

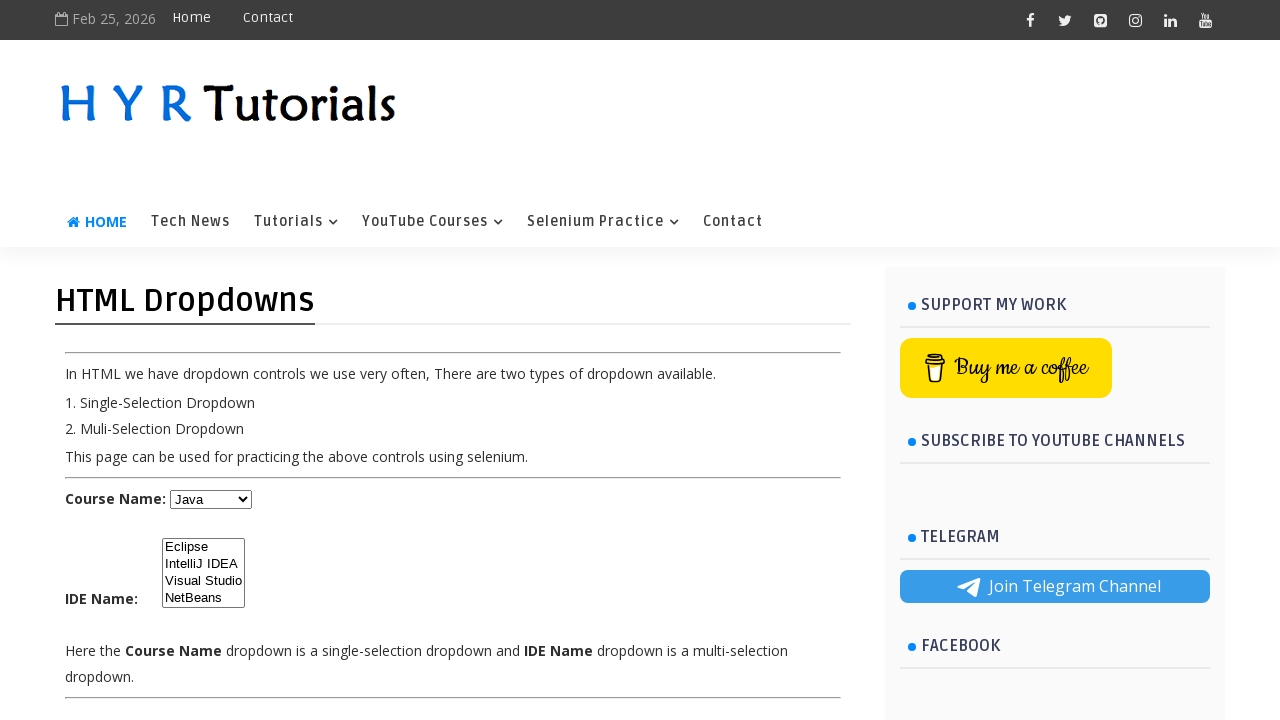